Tests multiple select dropdown by selecting state values from a dropdown menu using different selection methods

Starting URL: https://practice.cydeo.com/dropdown

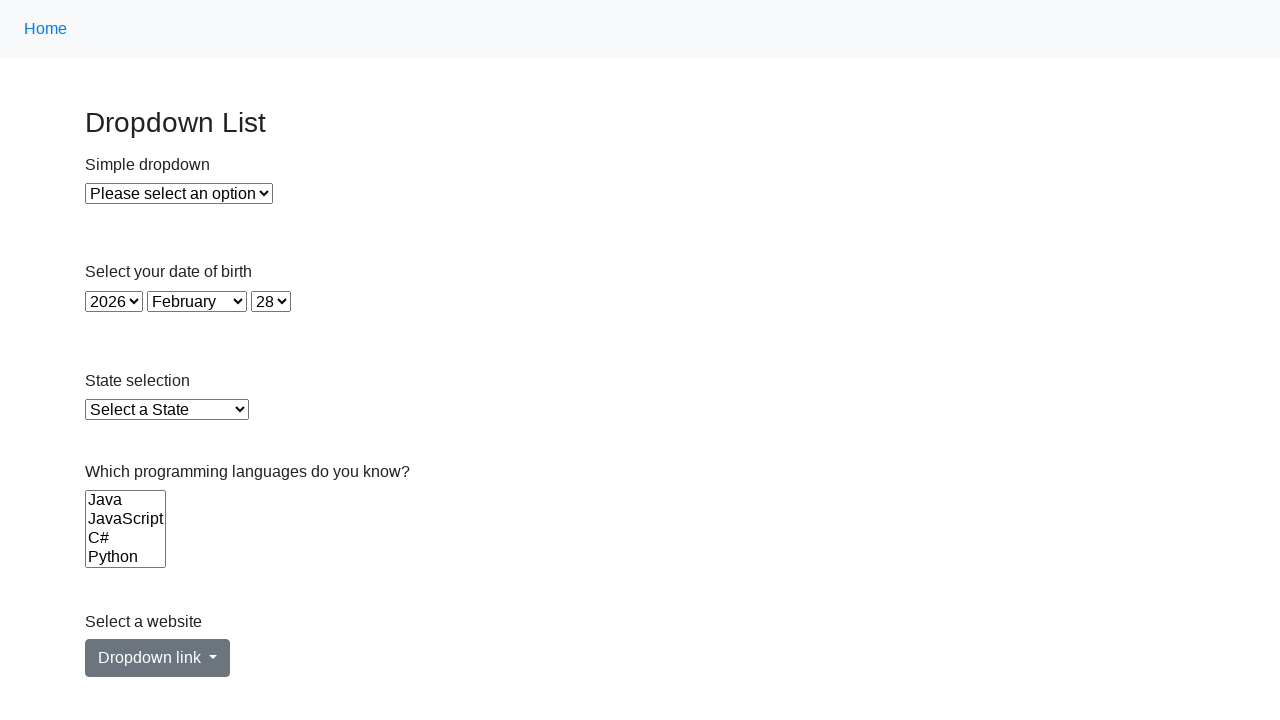

Selected state 'IL' (Illinois) from dropdown by value on select#state
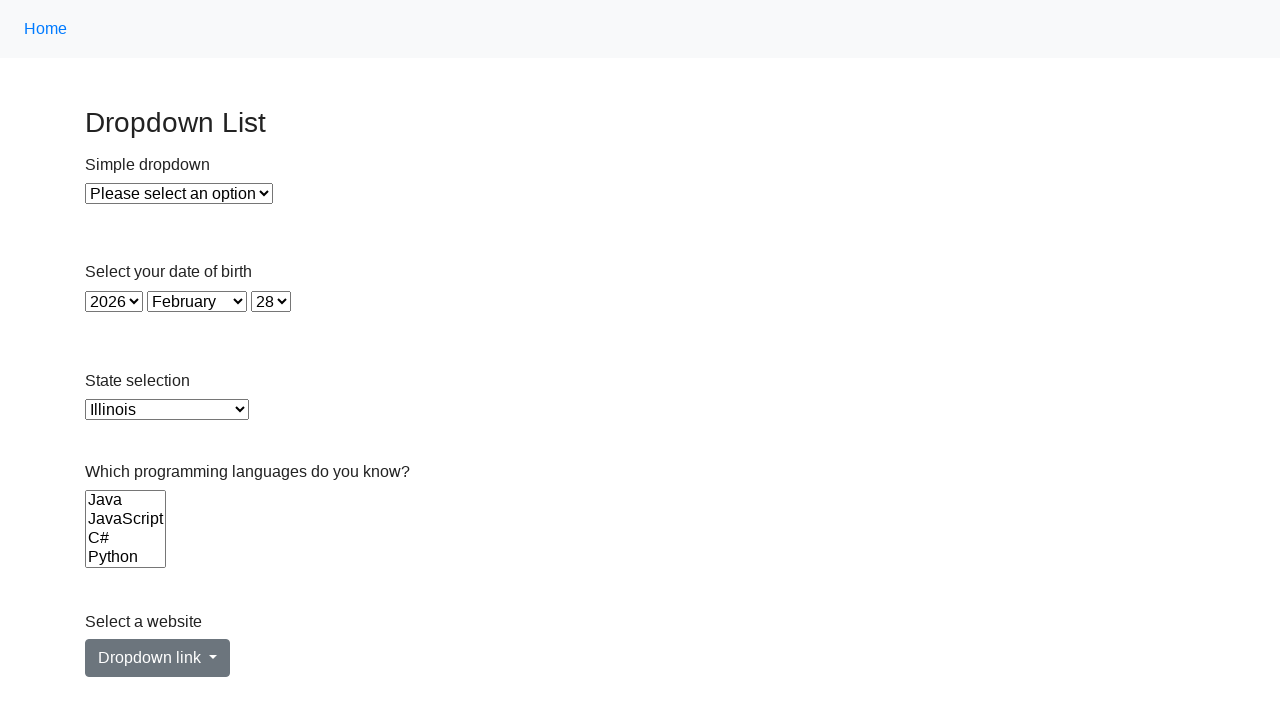

Selected state 'Virginia' from dropdown by visible text on select#state
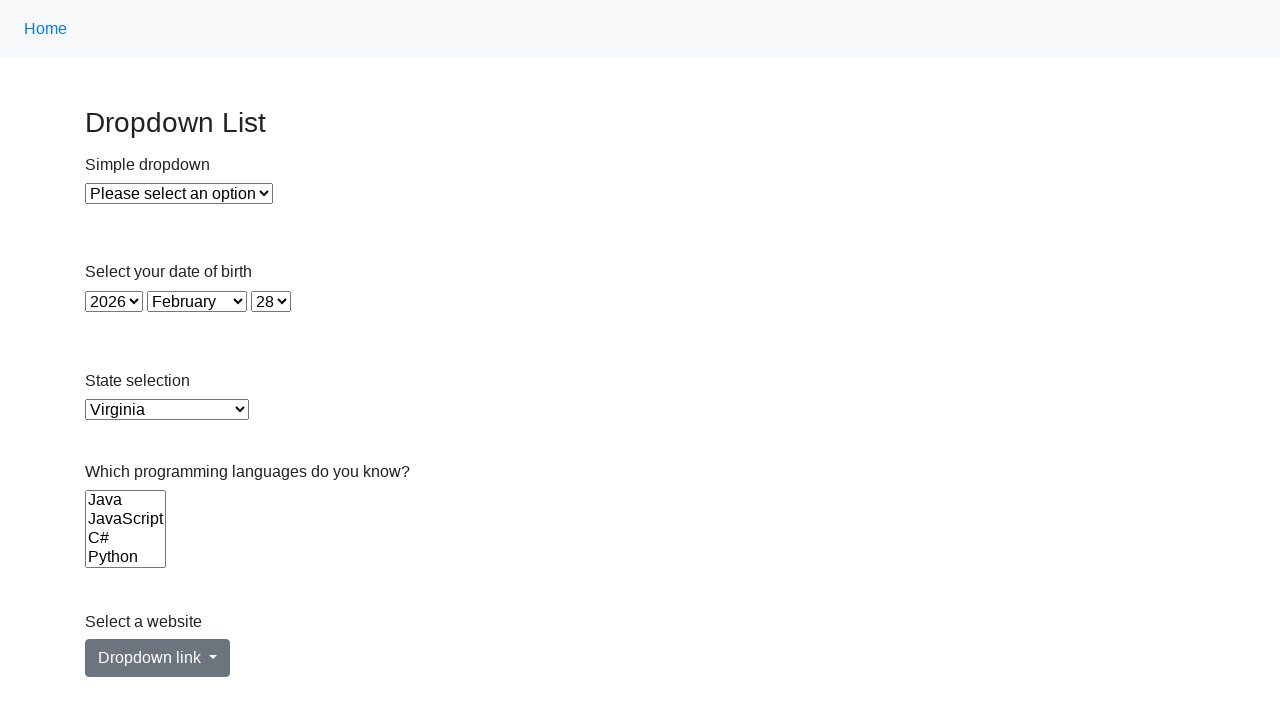

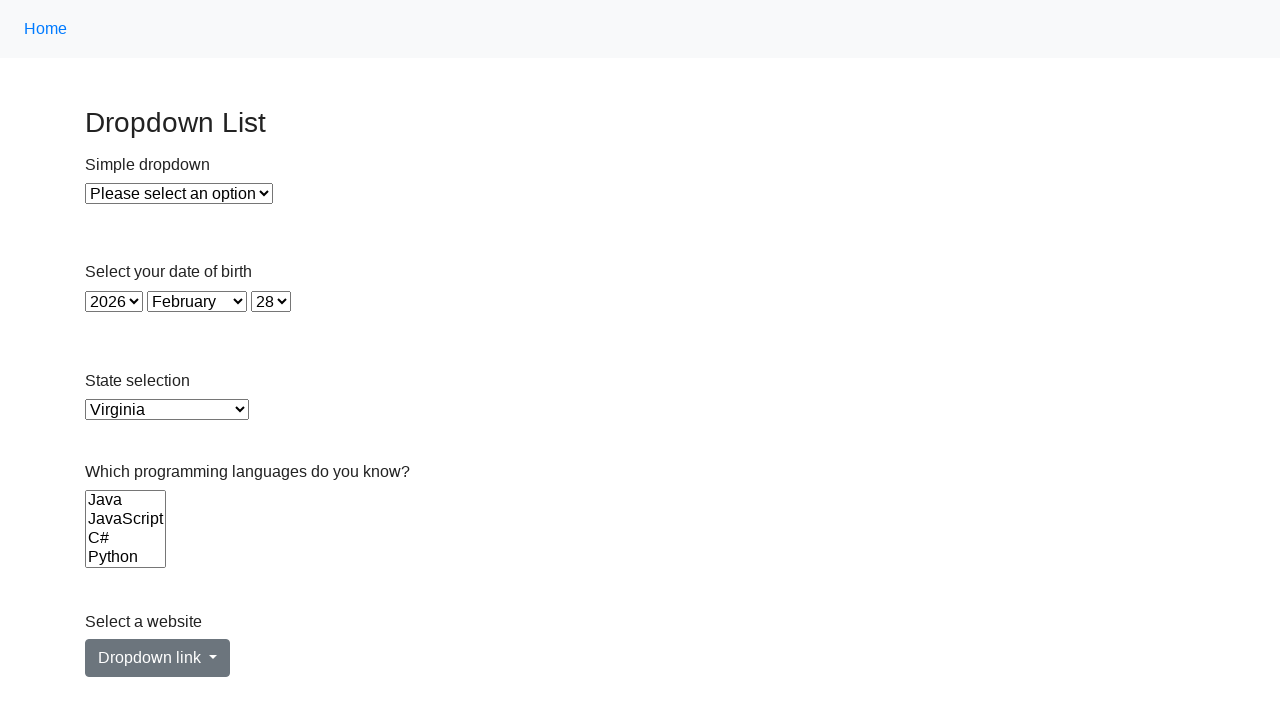